Tests that the world clock page loads and verifies the web table containing city times is present and accessible by checking table cells exist.

Starting URL: https://www.timeanddate.com/worldclock/

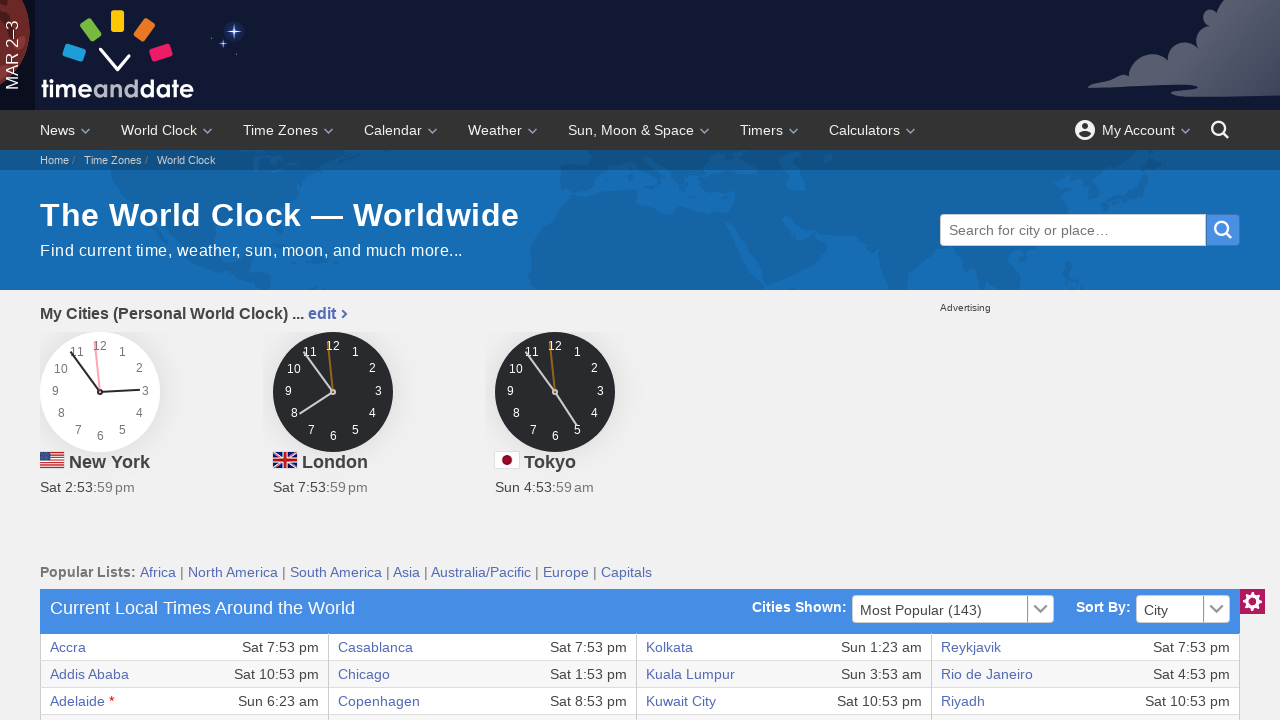

World clock table loaded on page
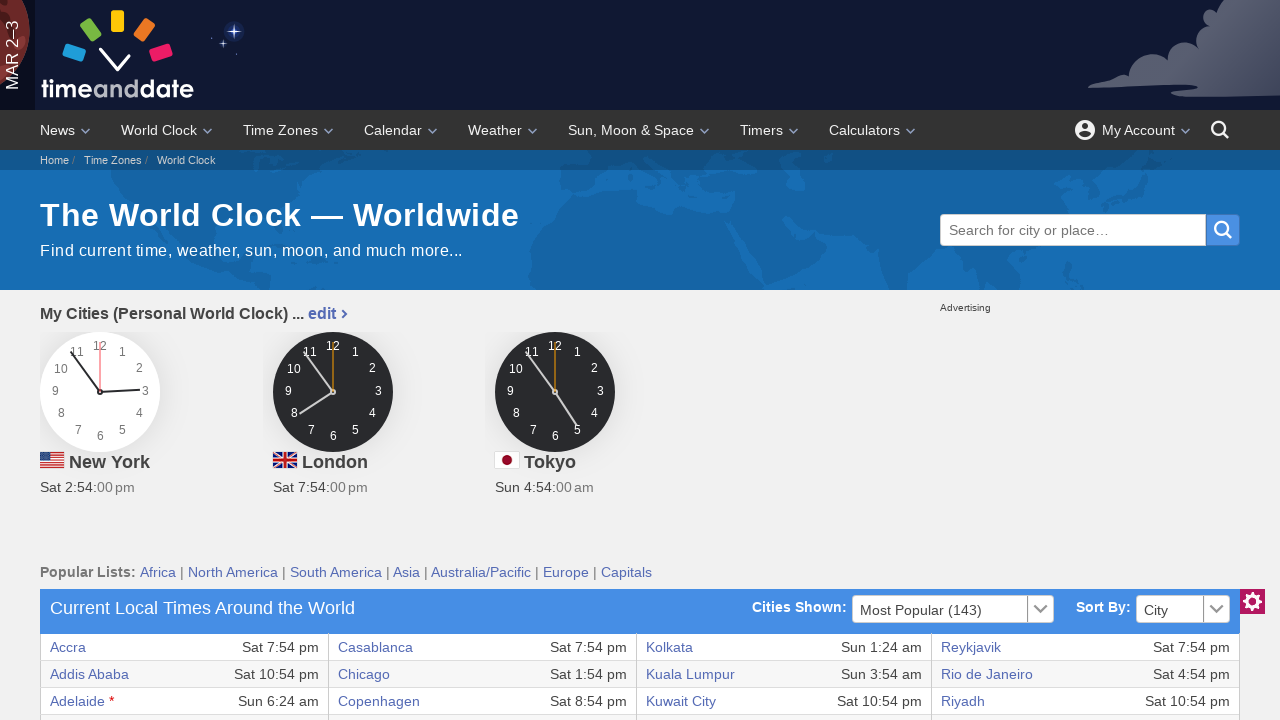

Table body with data rows is present
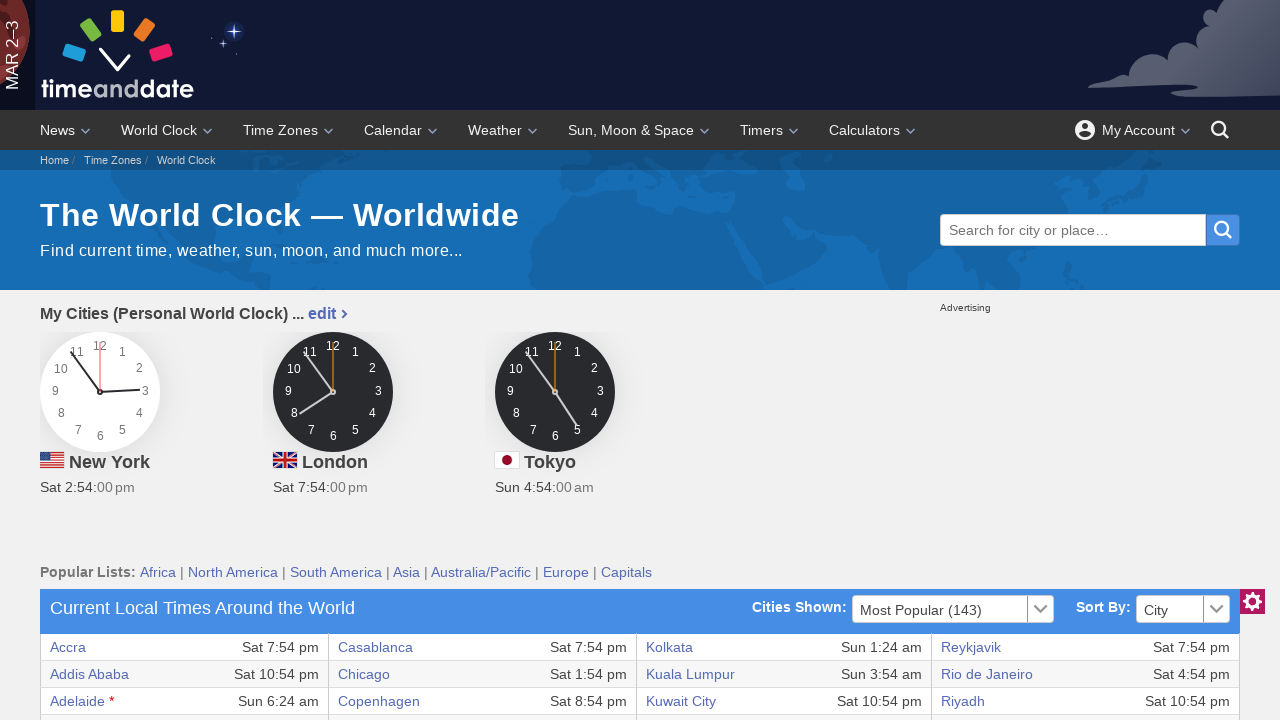

Verified accessible table cell in first row, first column
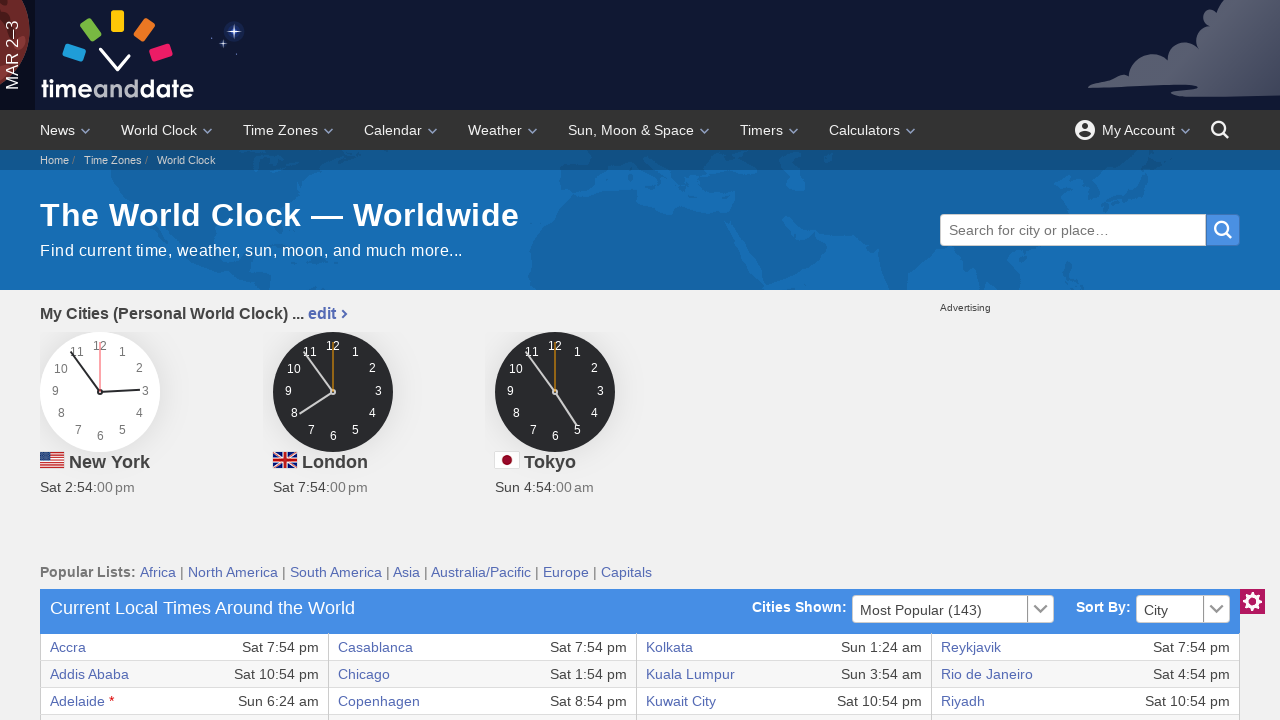

Verified table has multiple rows loaded (10th row, 2nd column accessible)
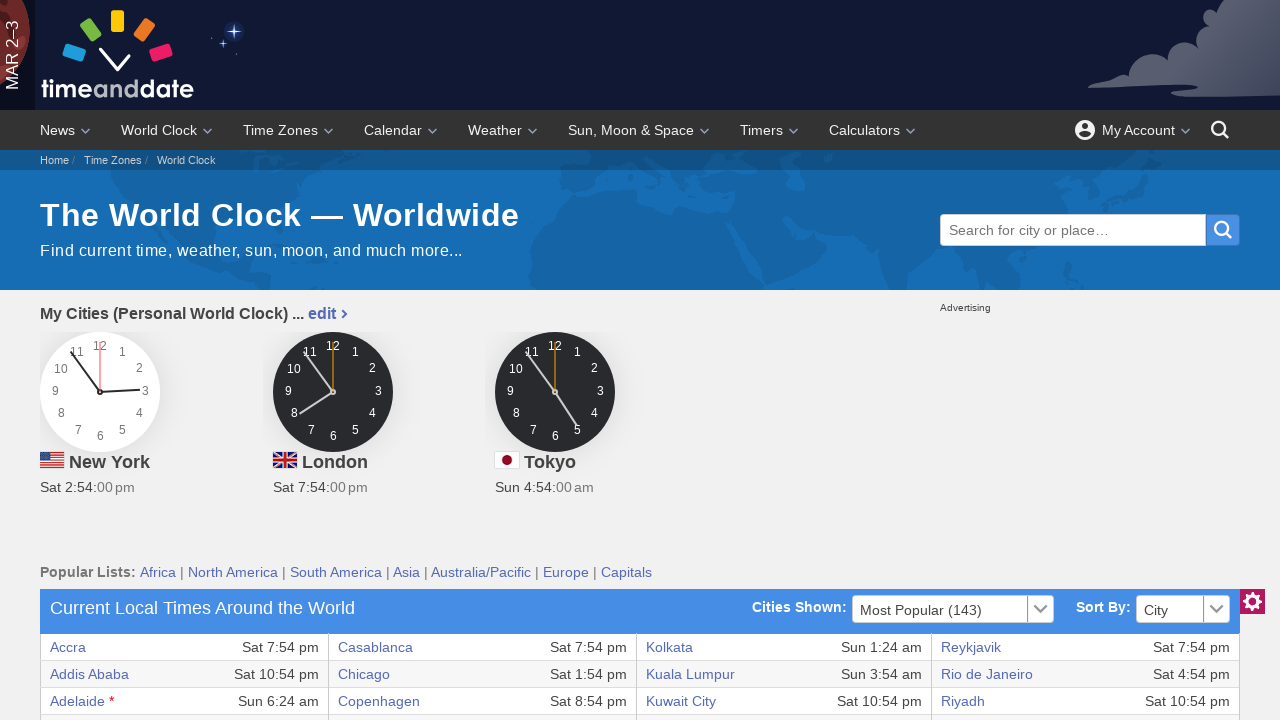

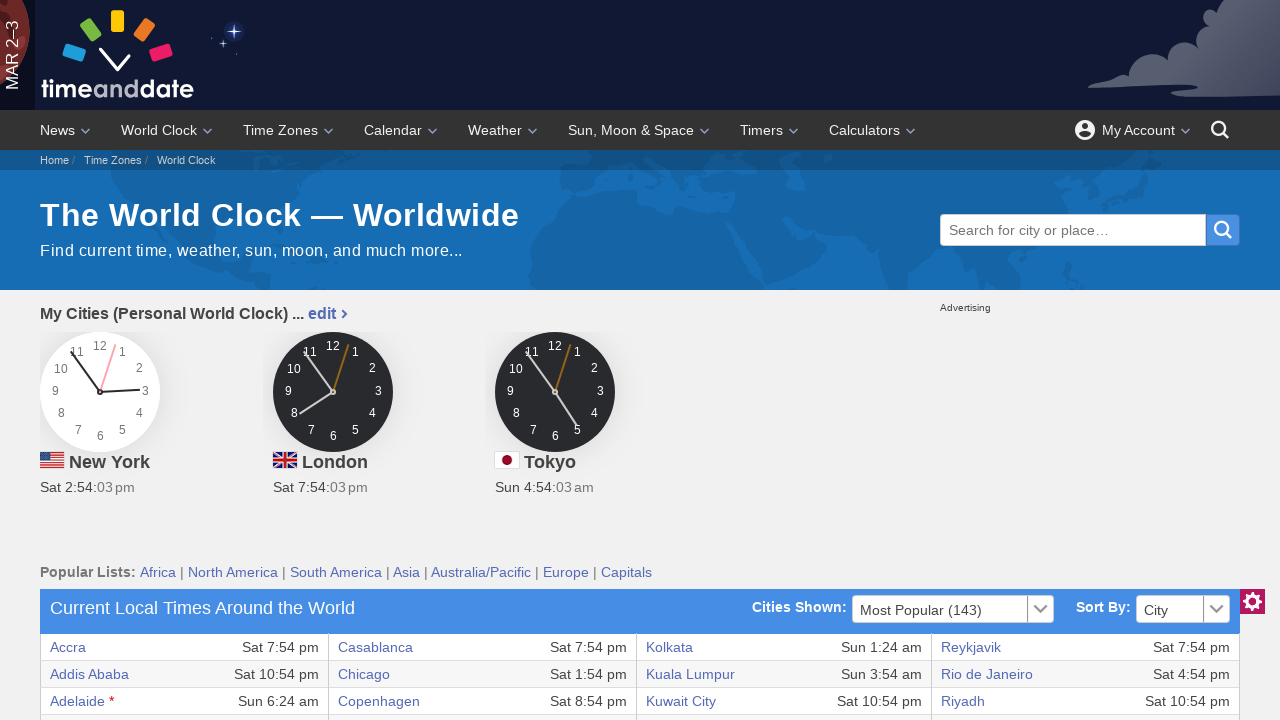